Tests text input functionality by entering text in a field and clicking a button to update its label

Starting URL: http://uitestingplayground.com/textinput

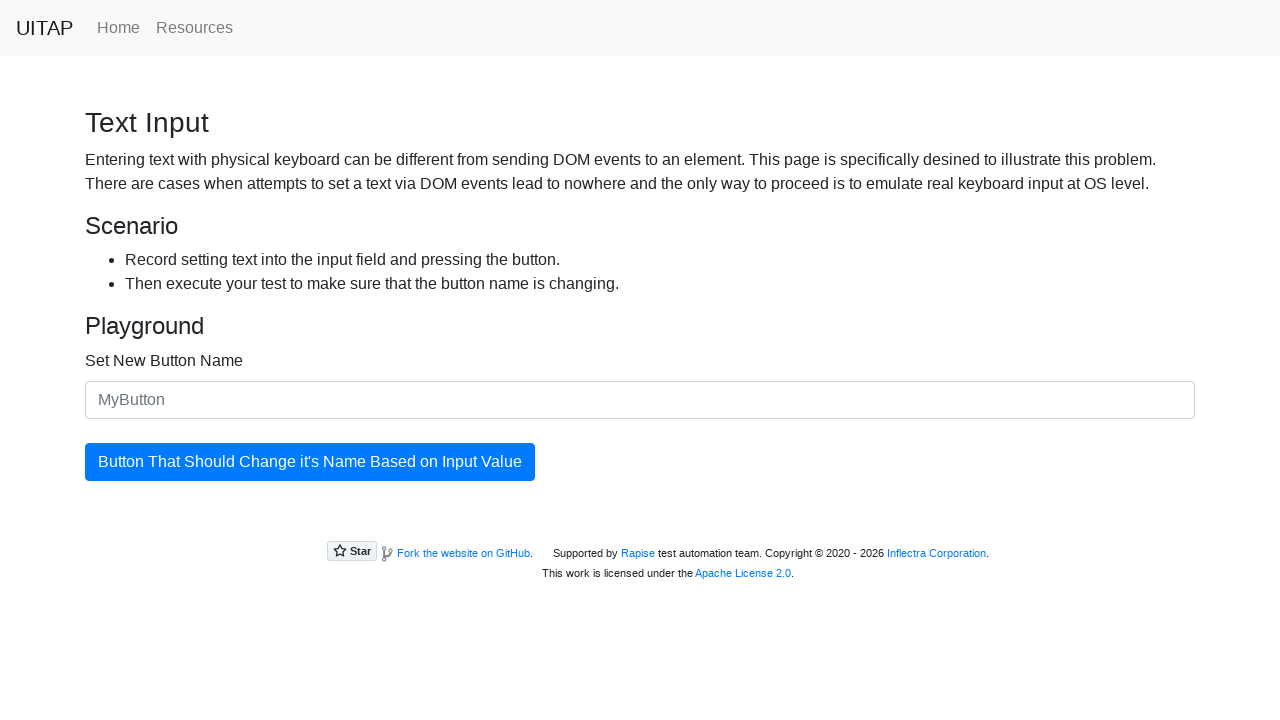

Filled text input field with 'SkyPro' on #newButtonName
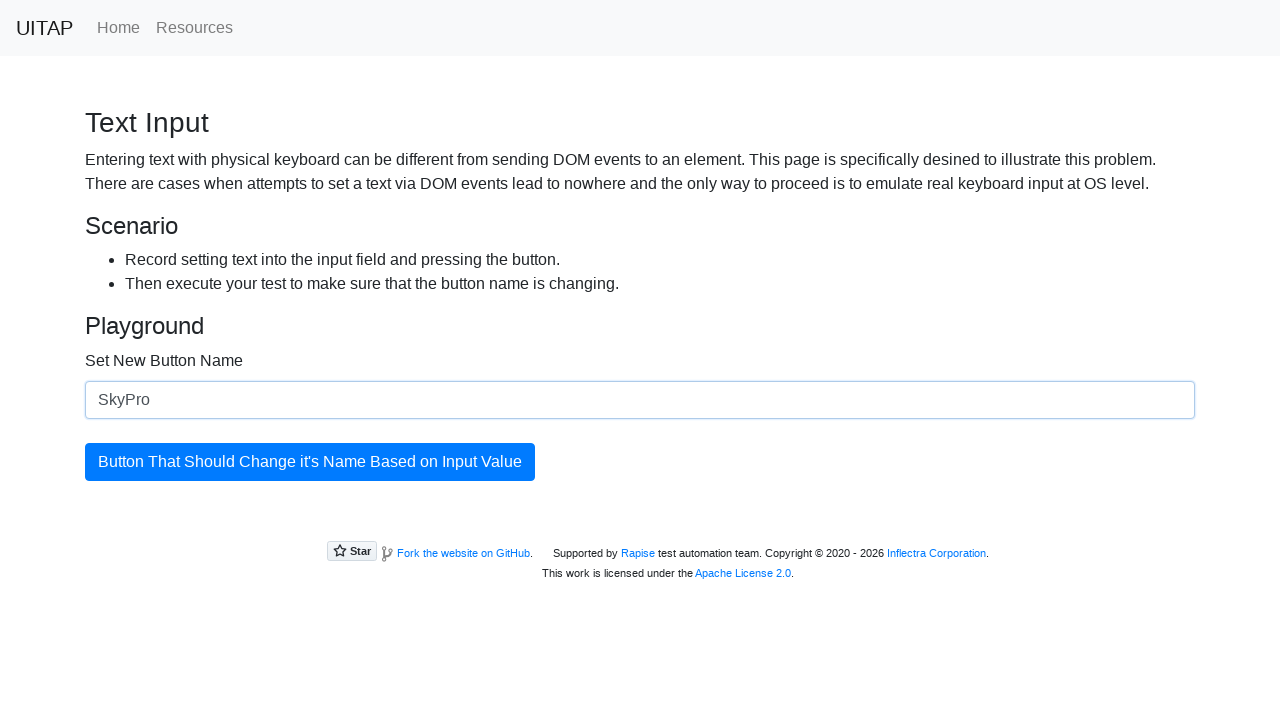

Clicked the update button to change its label at (310, 462) on #updatingButton
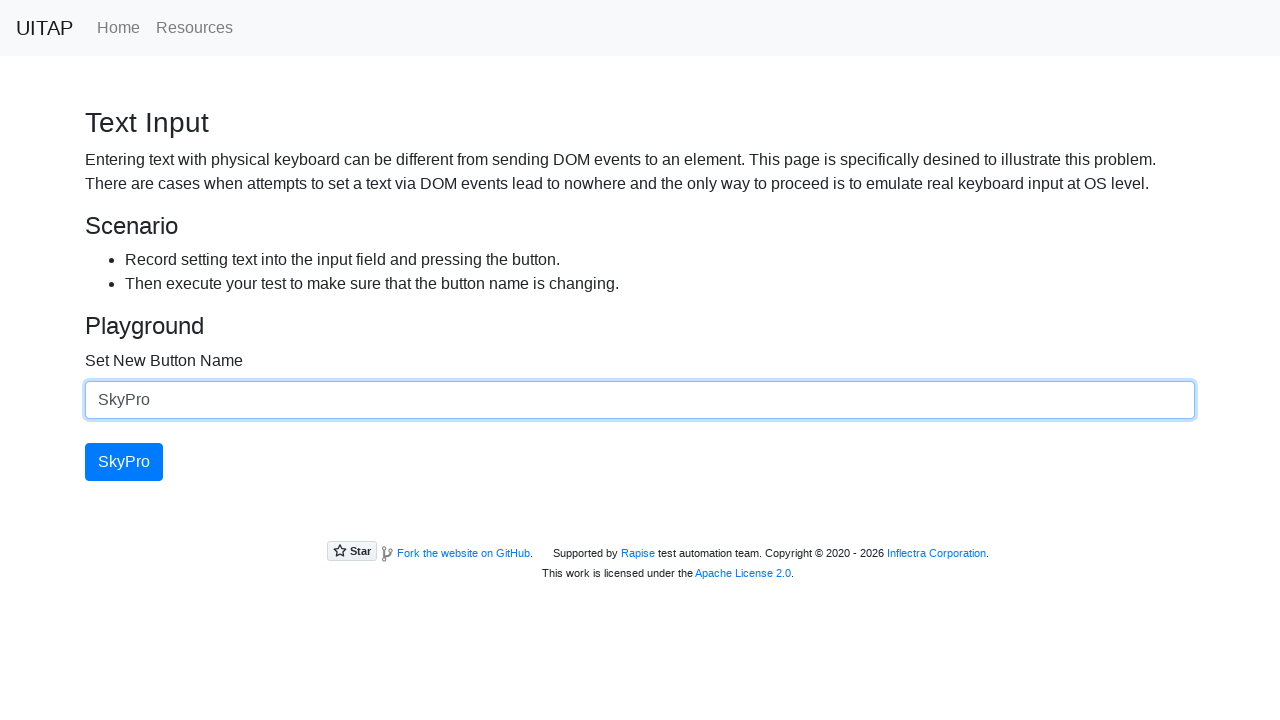

Retrieved updated button text: 'SkyPro'
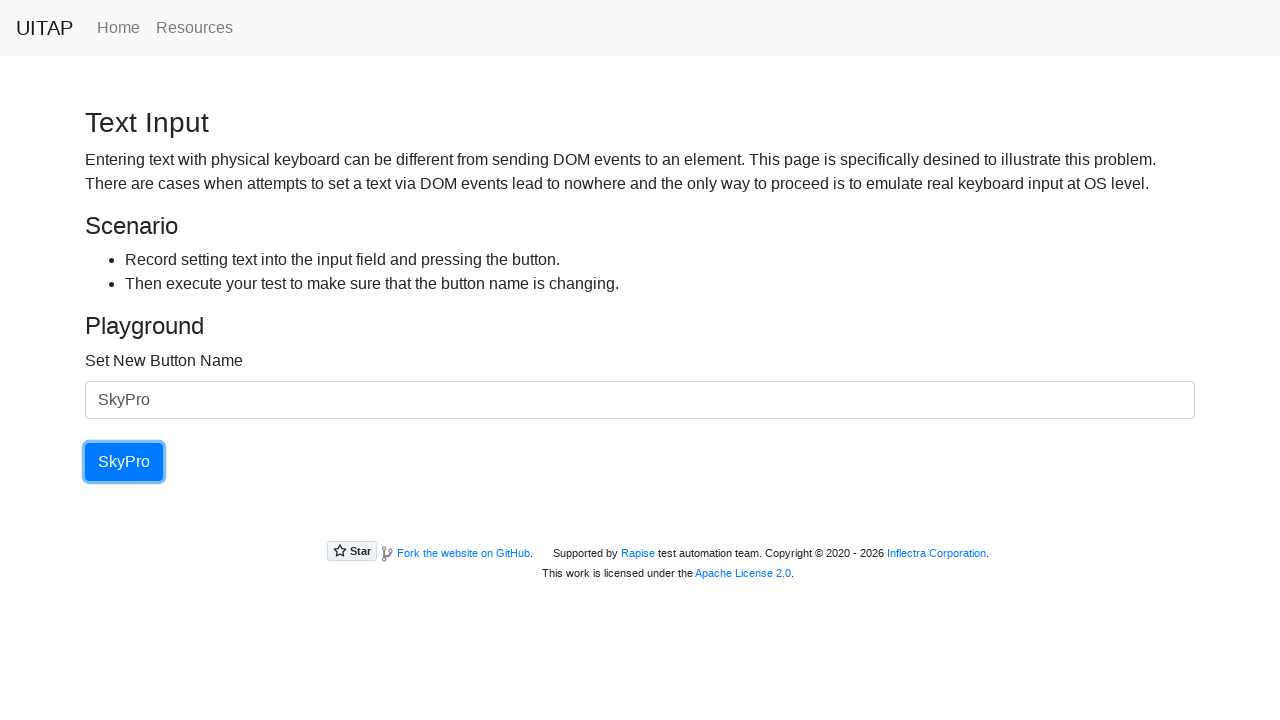

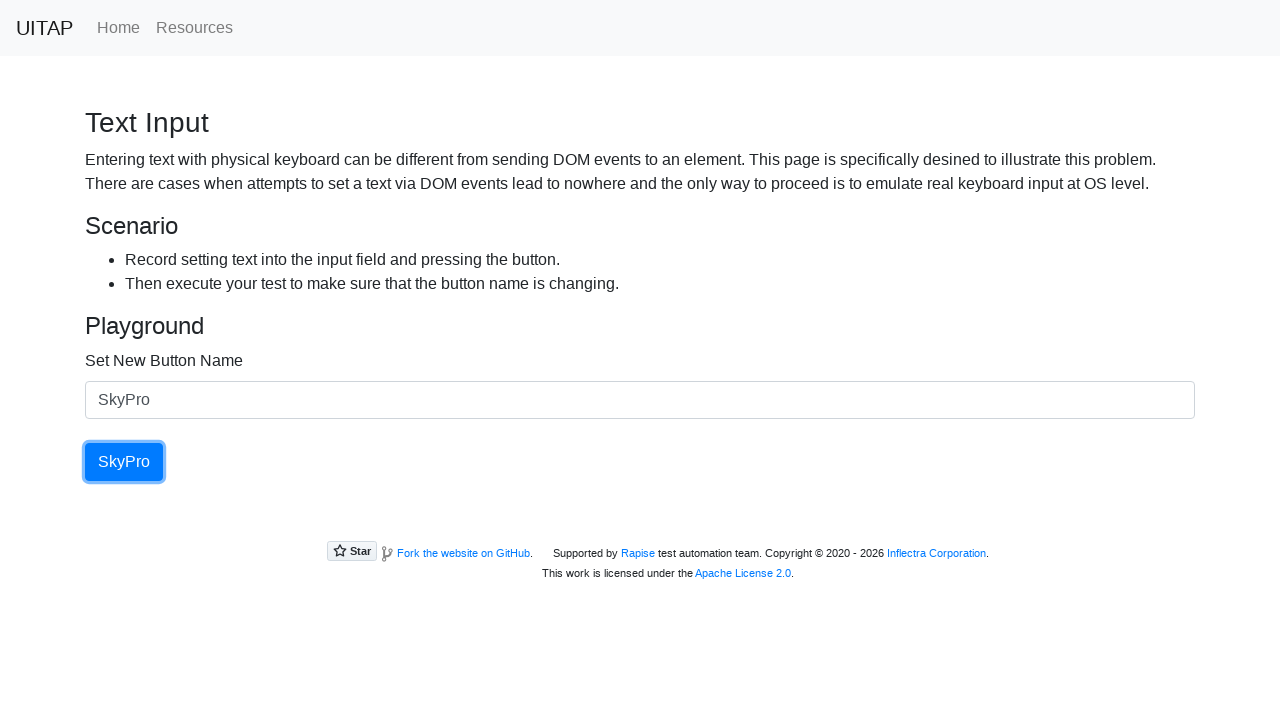